Tests login with empty password field and verifies the appropriate error message is displayed

Starting URL: https://www.saucedemo.com

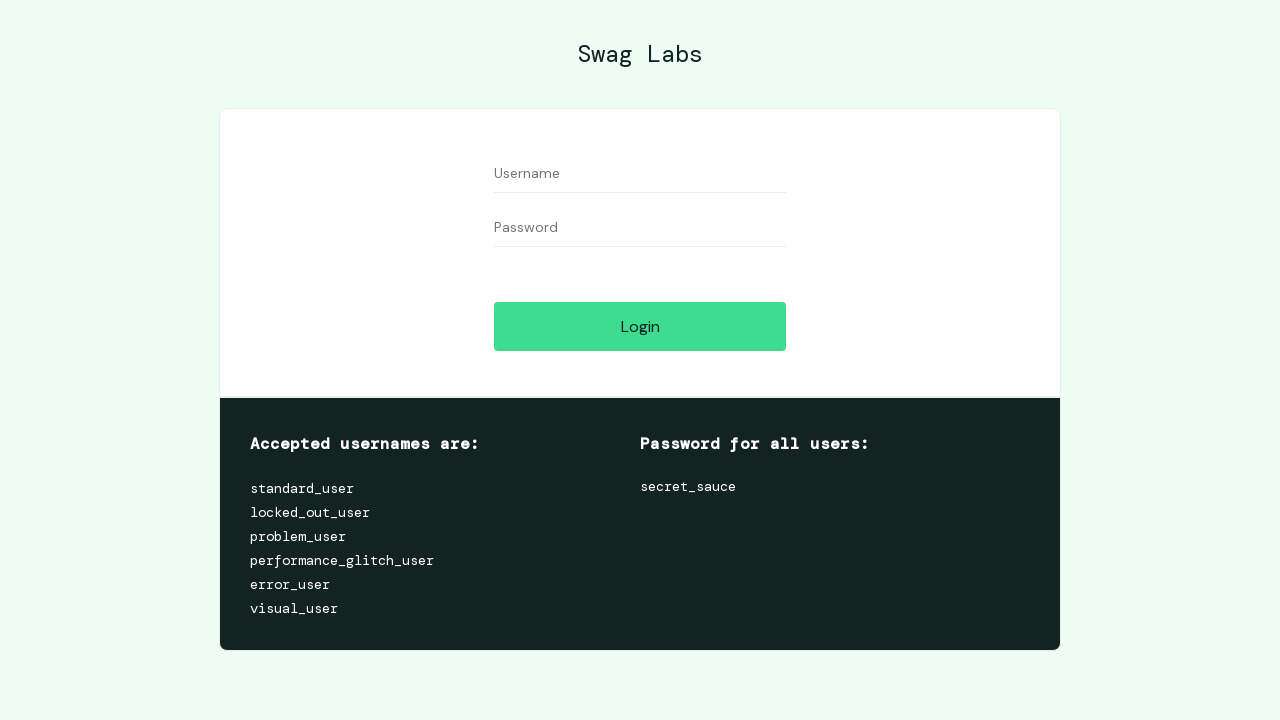

Username field became visible
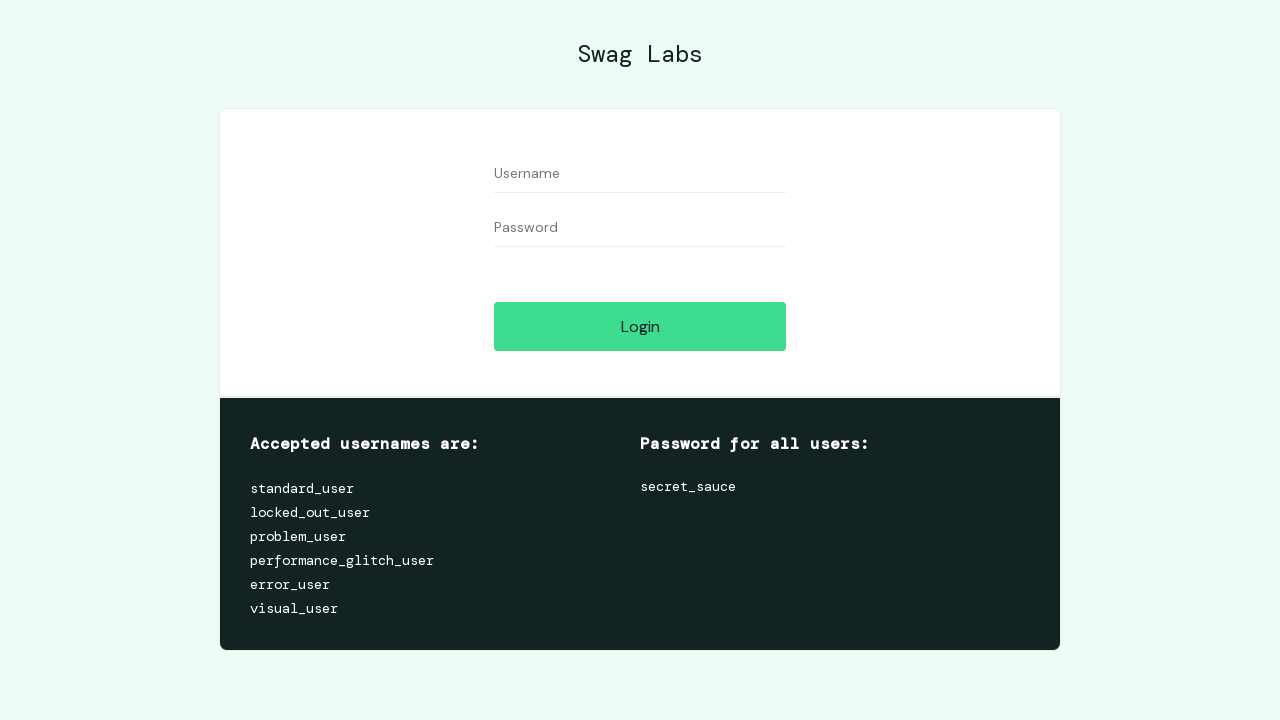

Filled username field with 'standard_user' on #user-name
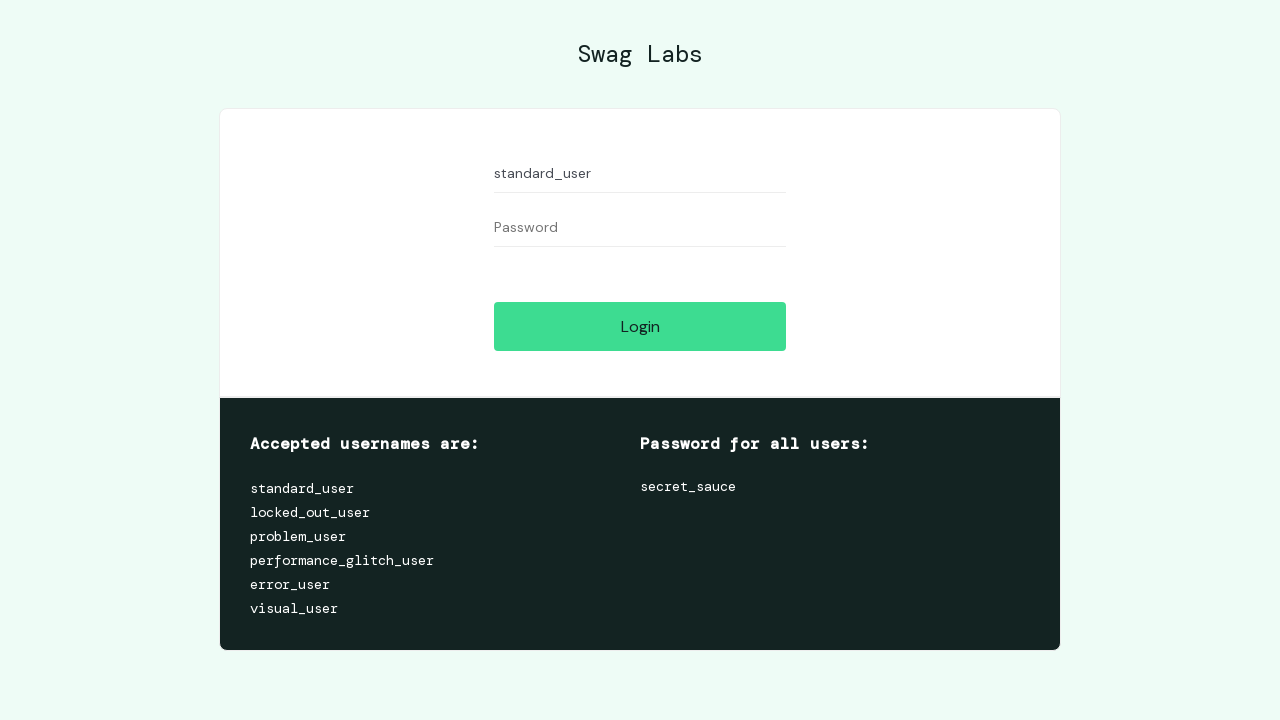

Clicked login button with empty password field at (640, 326) on #login-button
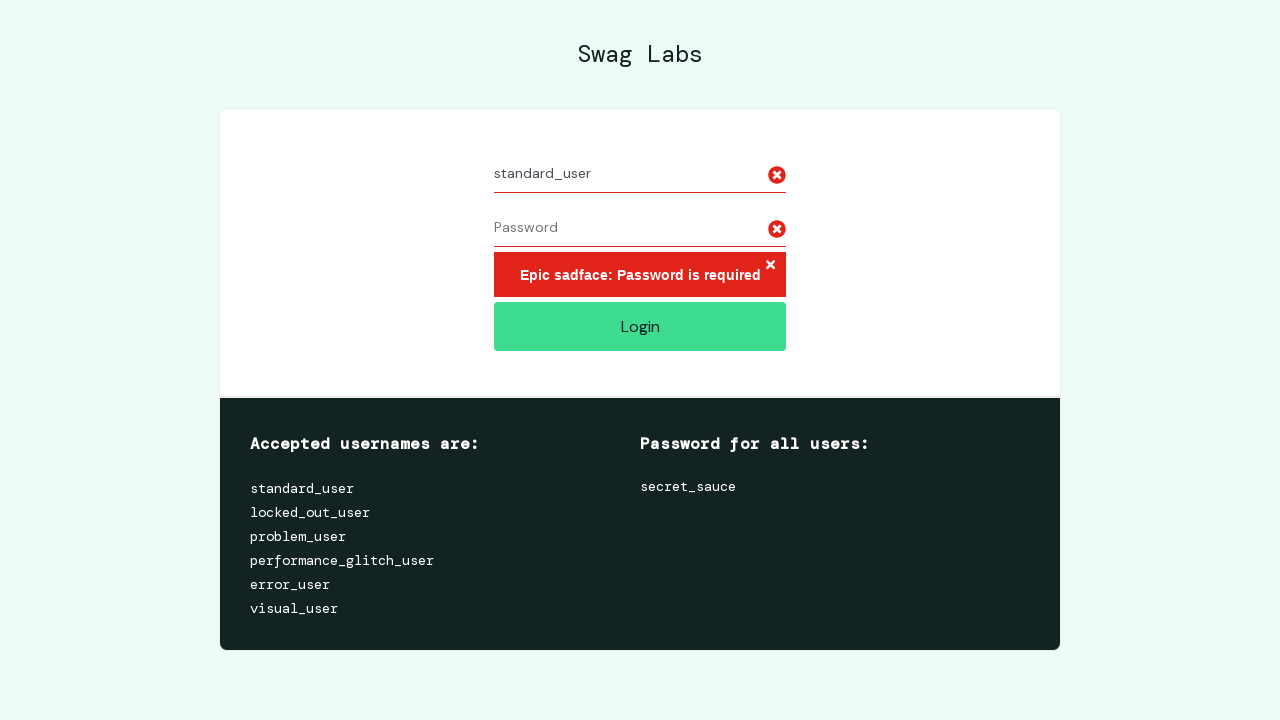

Error message displayed after login attempt with empty password
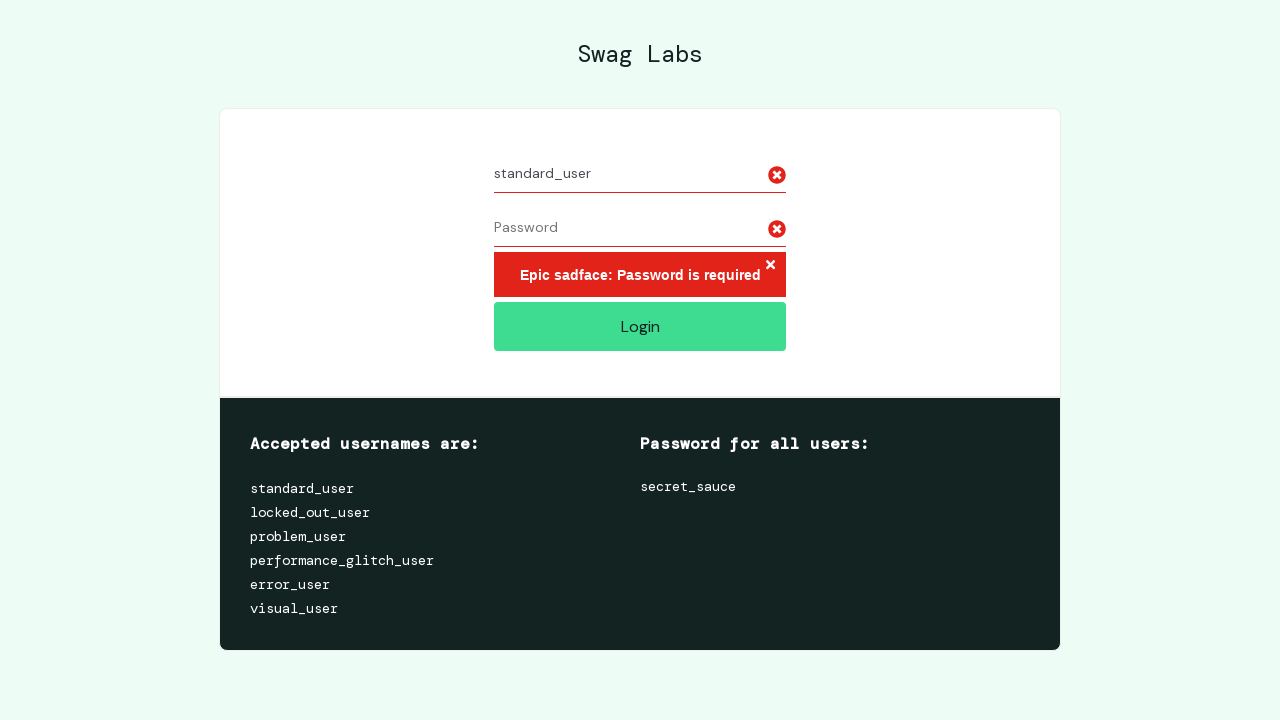

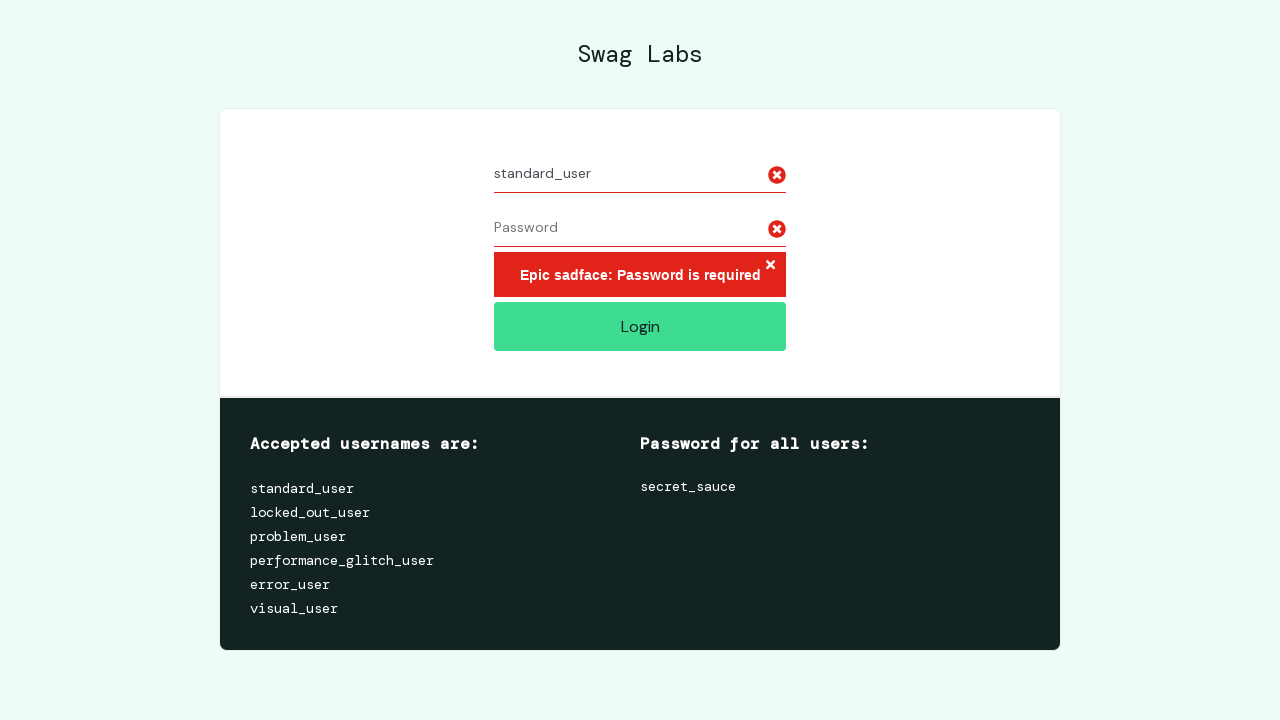